Navigates to a portfolio website and waits for page content to load

Starting URL: https://portfoliofrontend-37881.web.app/

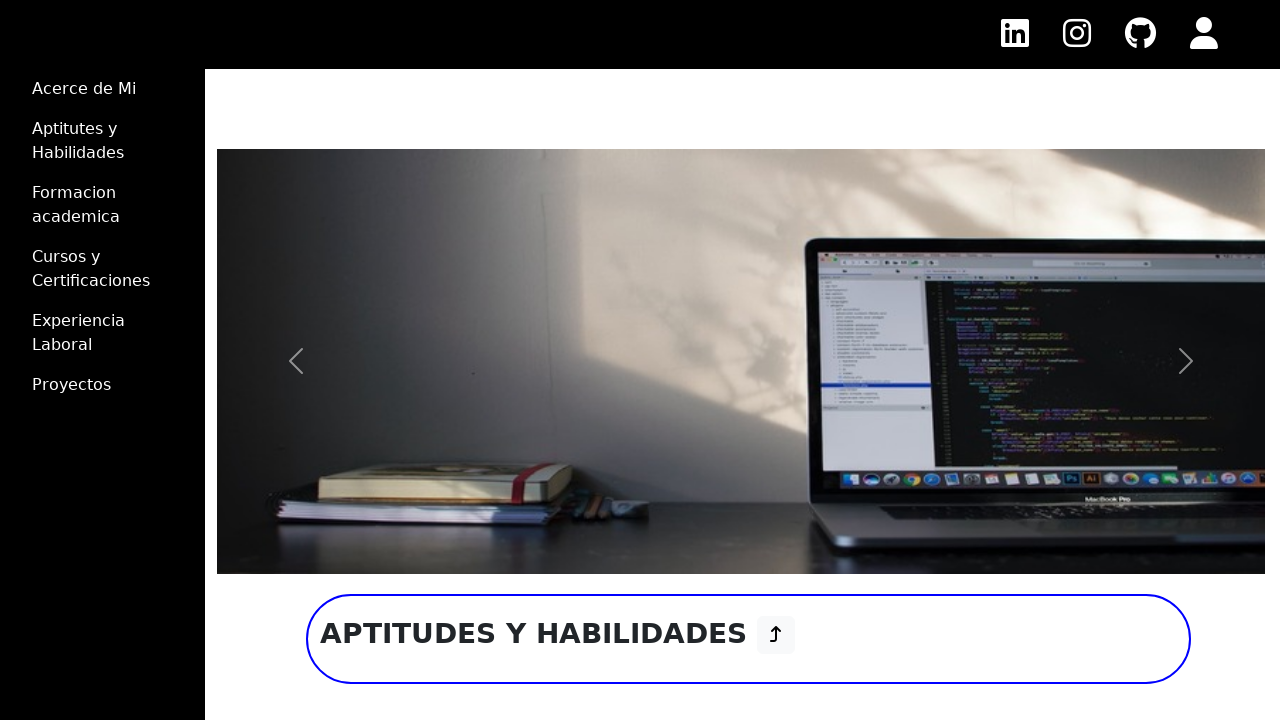

Waited for page to fully load with networkidle state
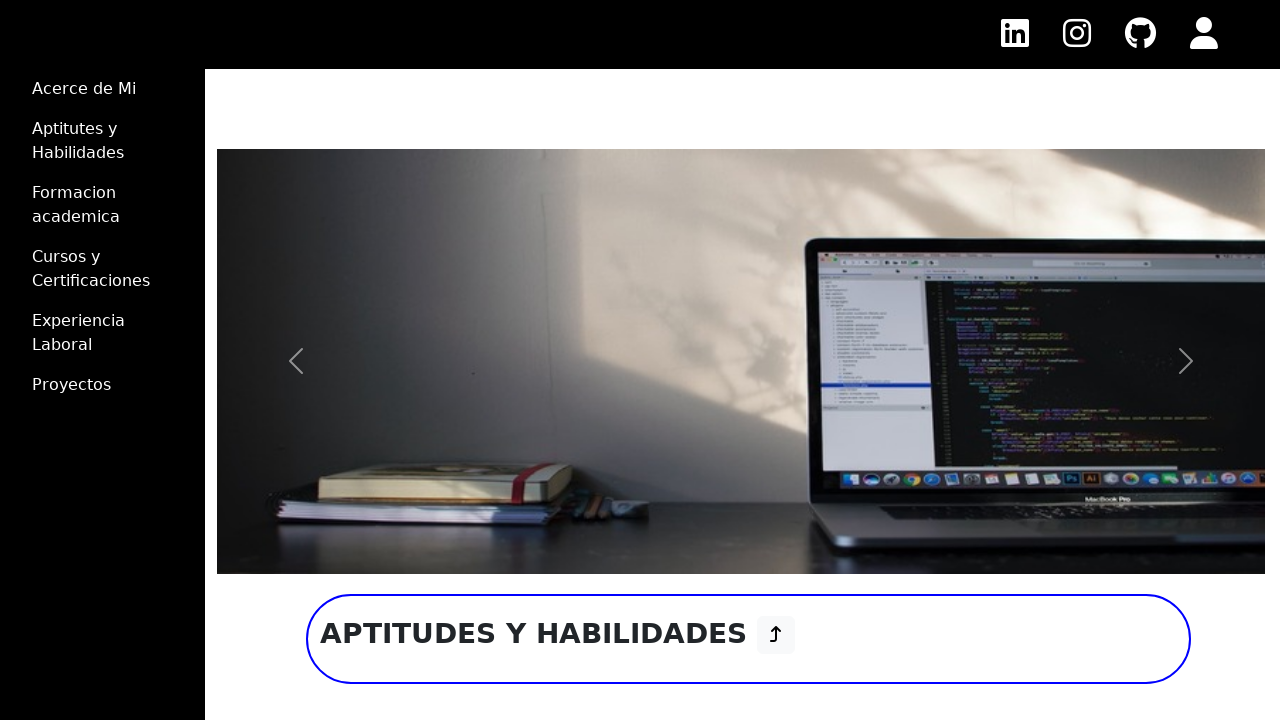

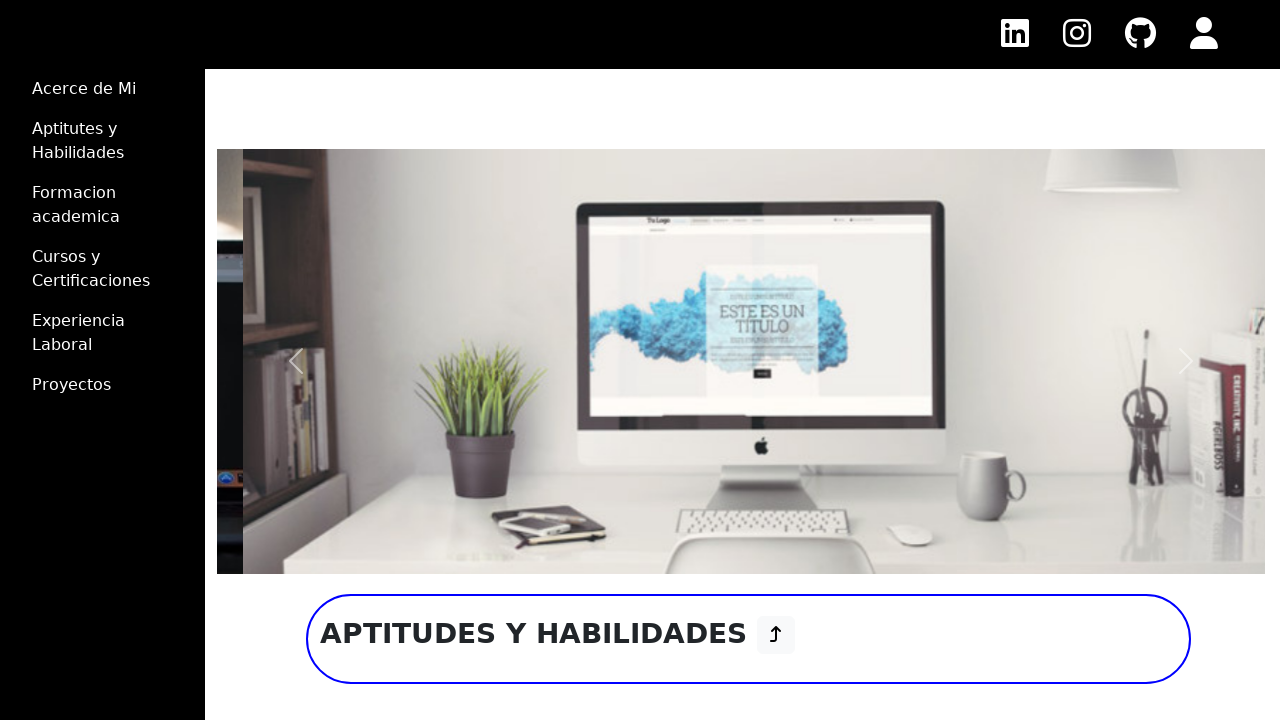